Tests A/B Testing page by clicking on the link and navigating back

Starting URL: http://the-internet.herokuapp.com/

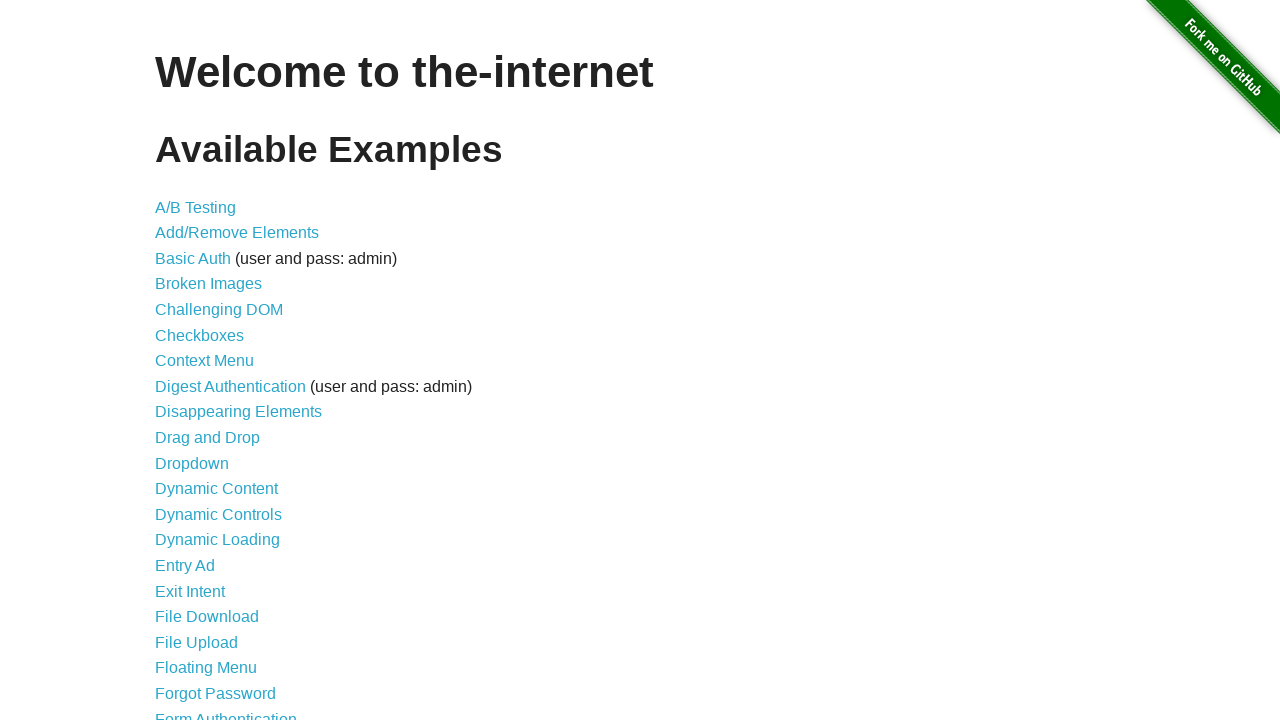

Clicked on A/B Testing link at (196, 207) on a[href='/abtest']
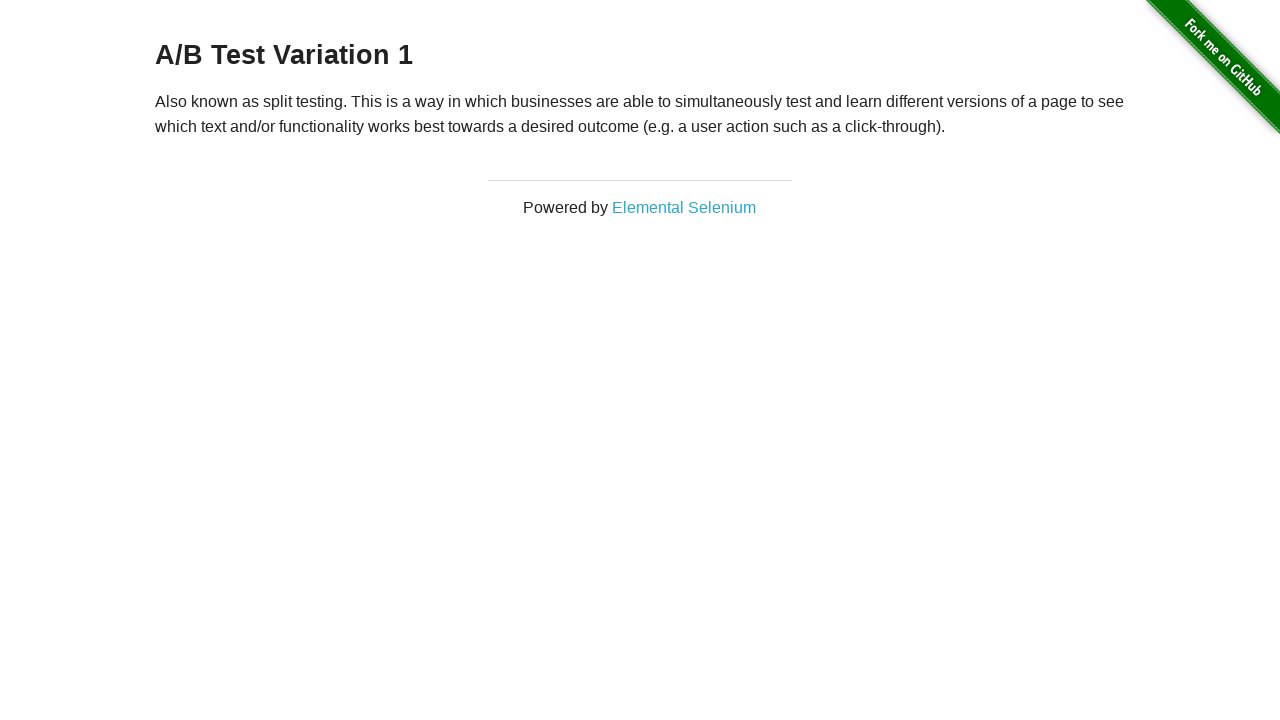

Navigated back to main page
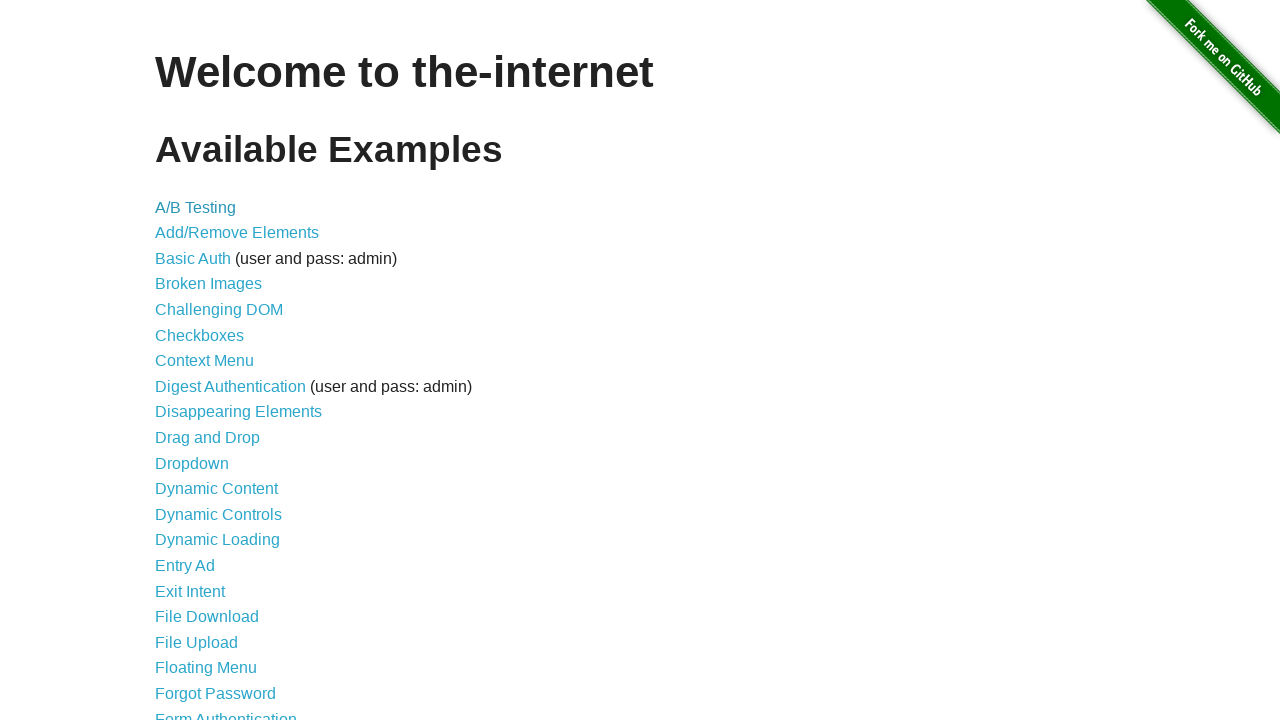

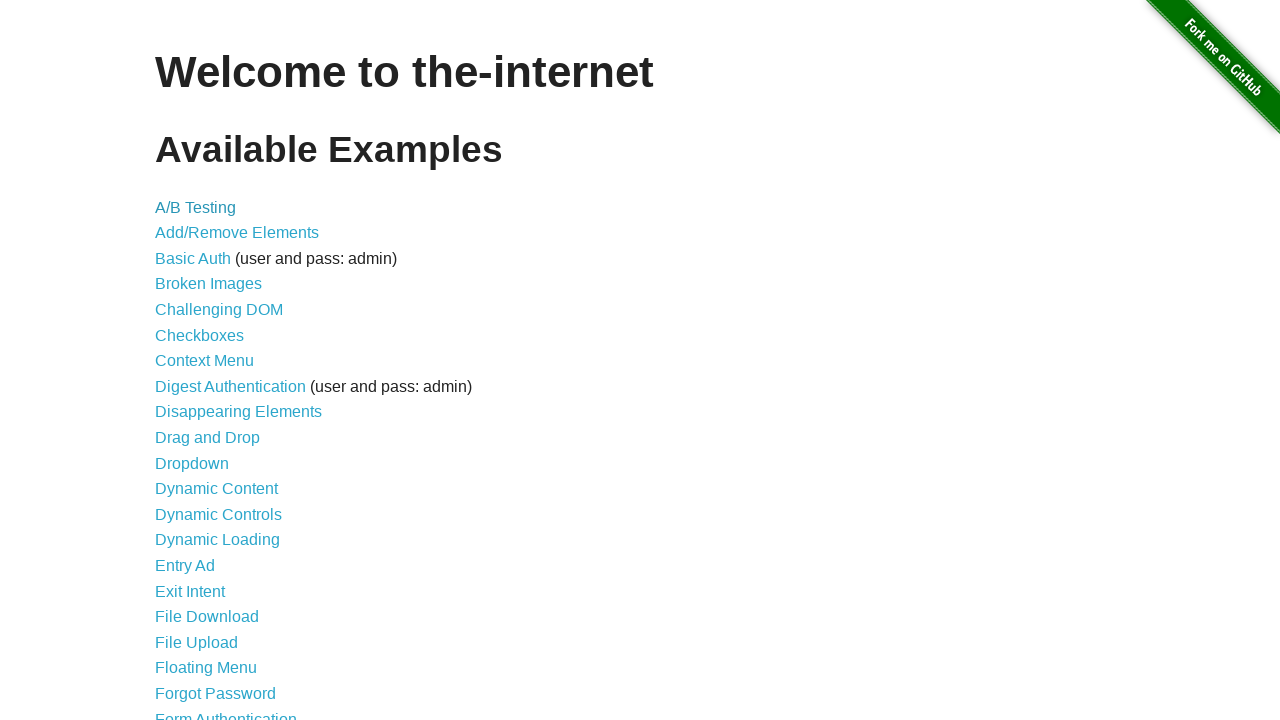